Tests right-click context menu functionality, handles alert dialog, and navigates to a new tab to verify content

Starting URL: https://the-internet.herokuapp.com/context_menu

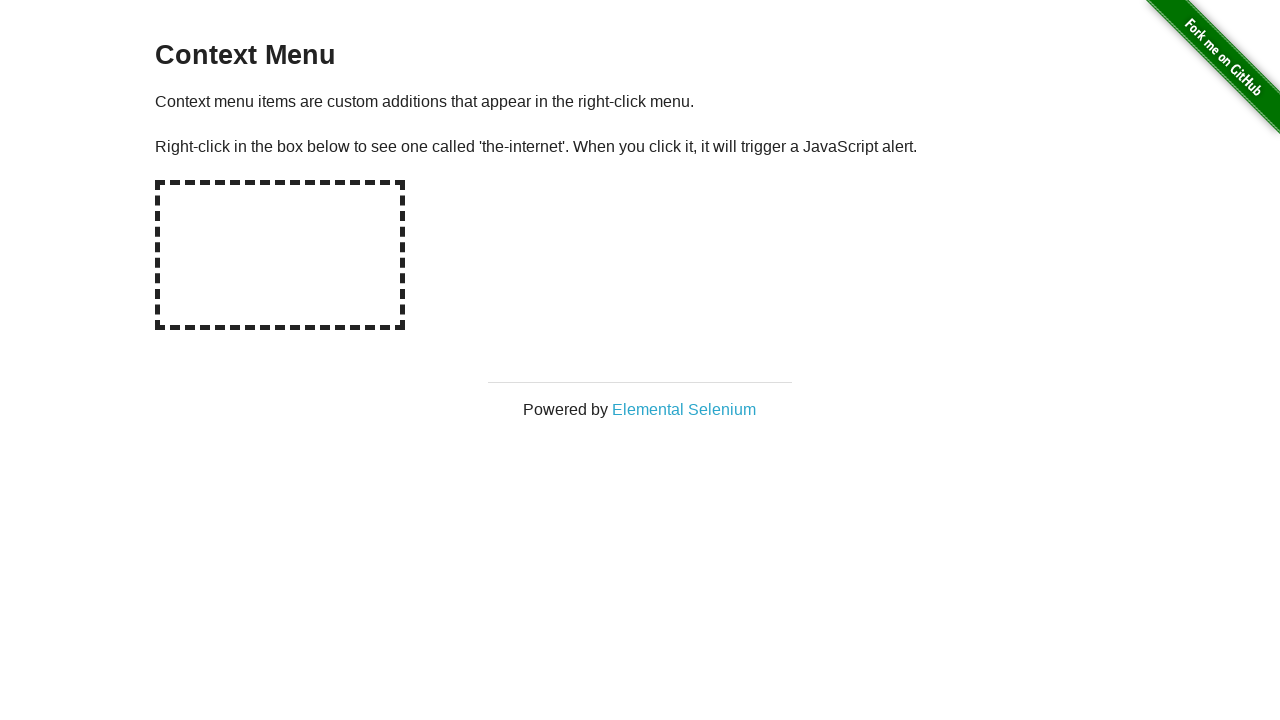

Right-clicked on hot-spot element to open context menu at (280, 255) on #hot-spot
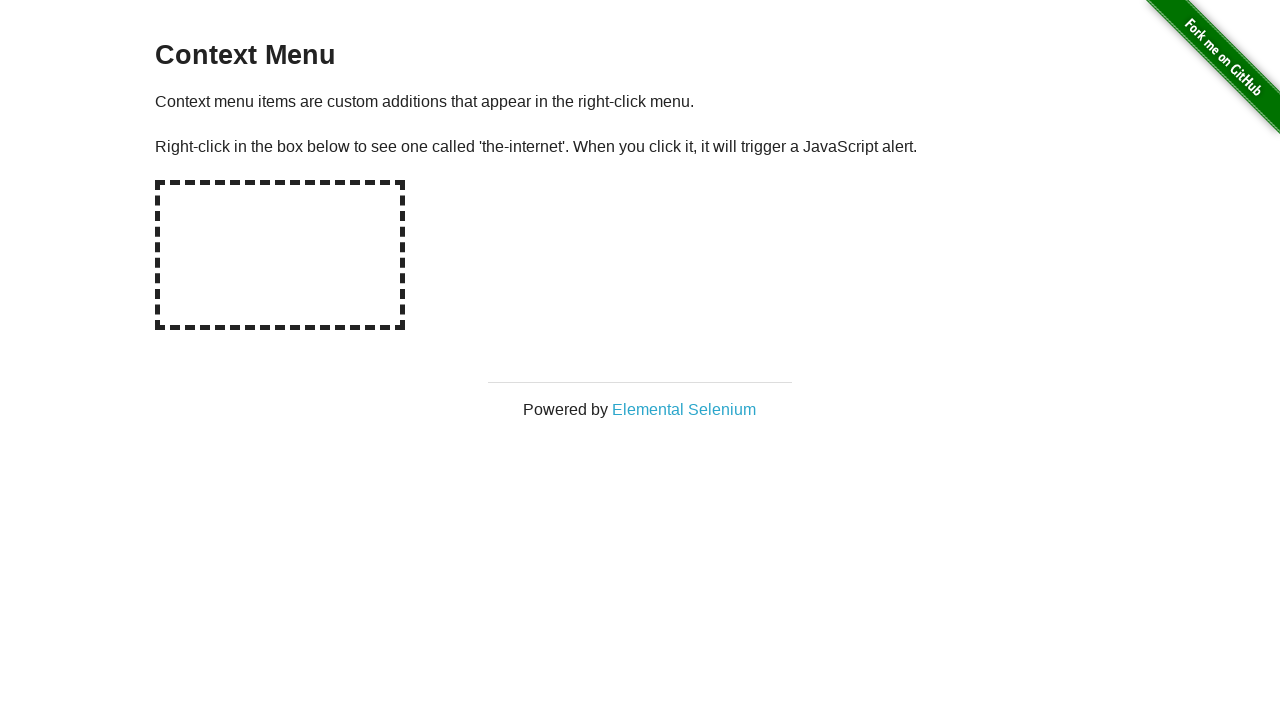

Set up dialog handler to accept alert
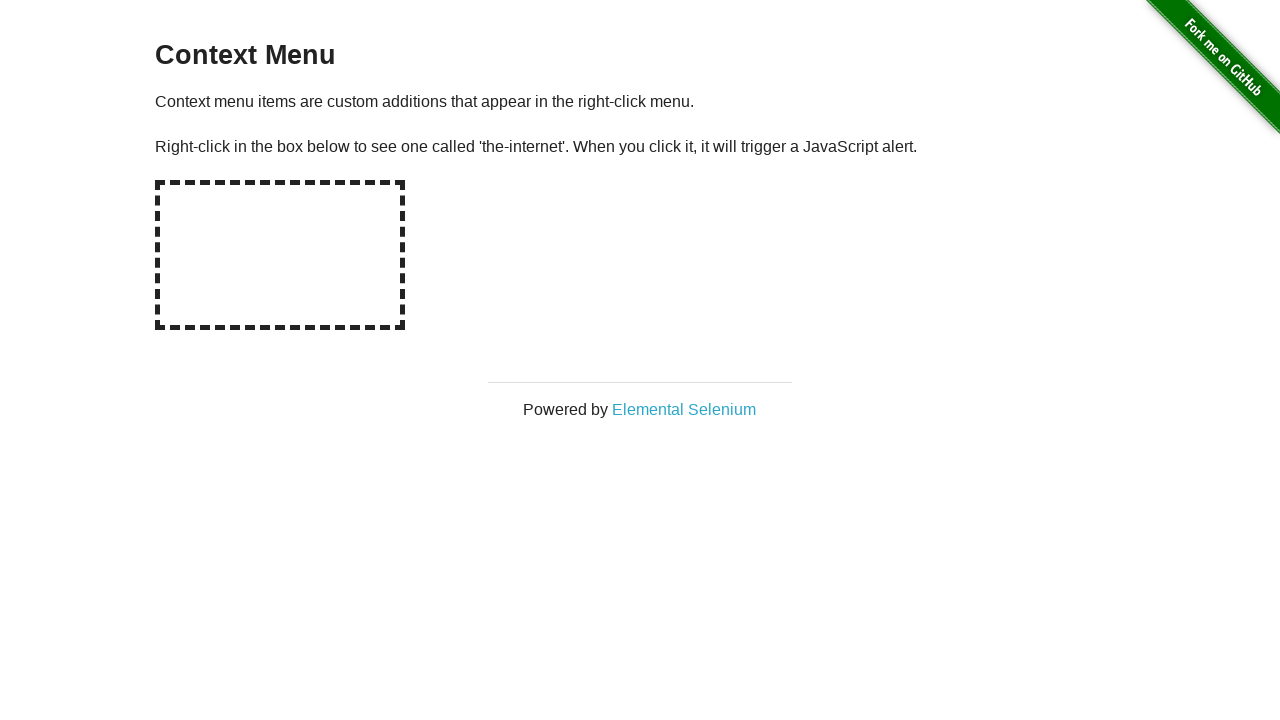

Clicked on Elemental Selenium link to open new tab at (684, 409) on text=Elemental Selenium
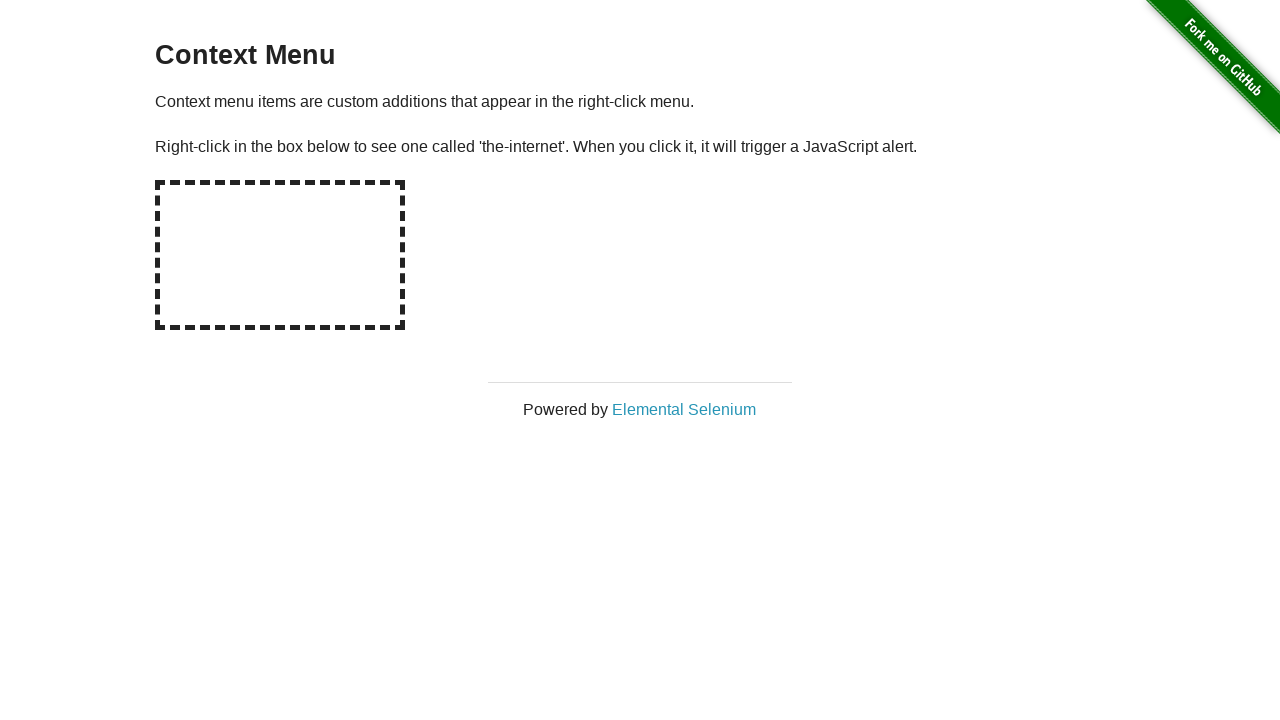

New tab loaded completely
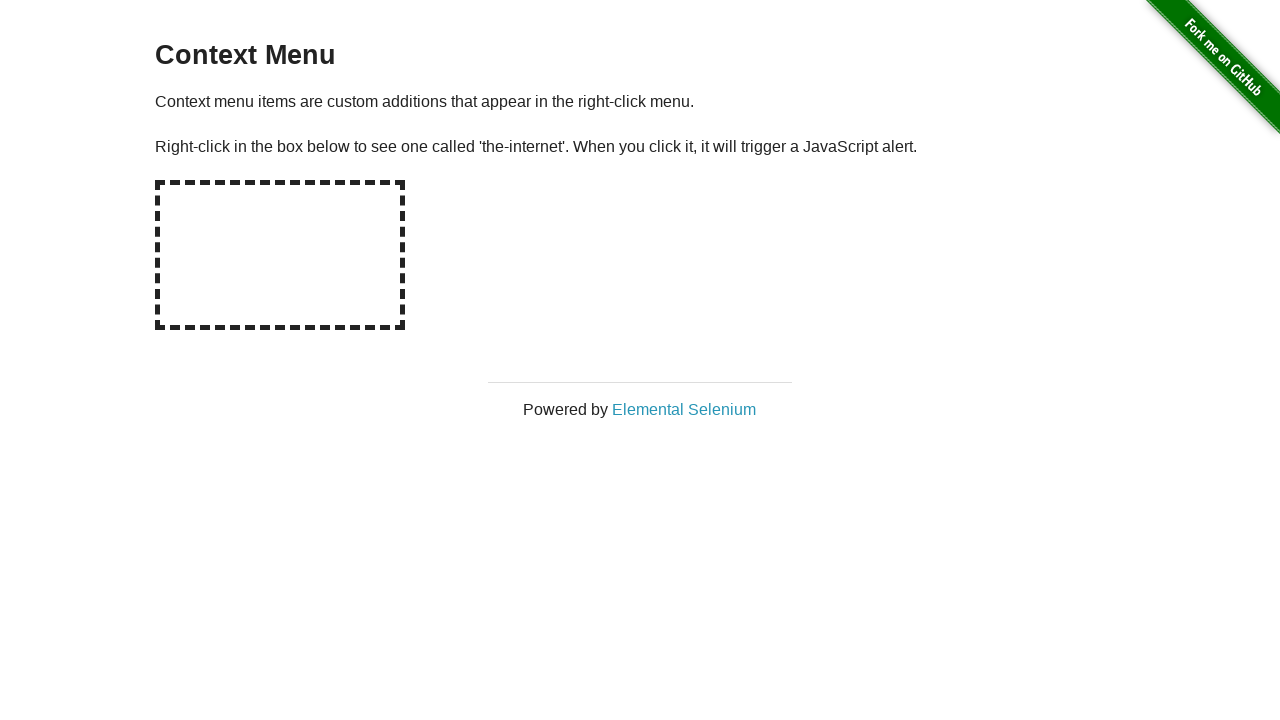

H1 element found and visible on new page
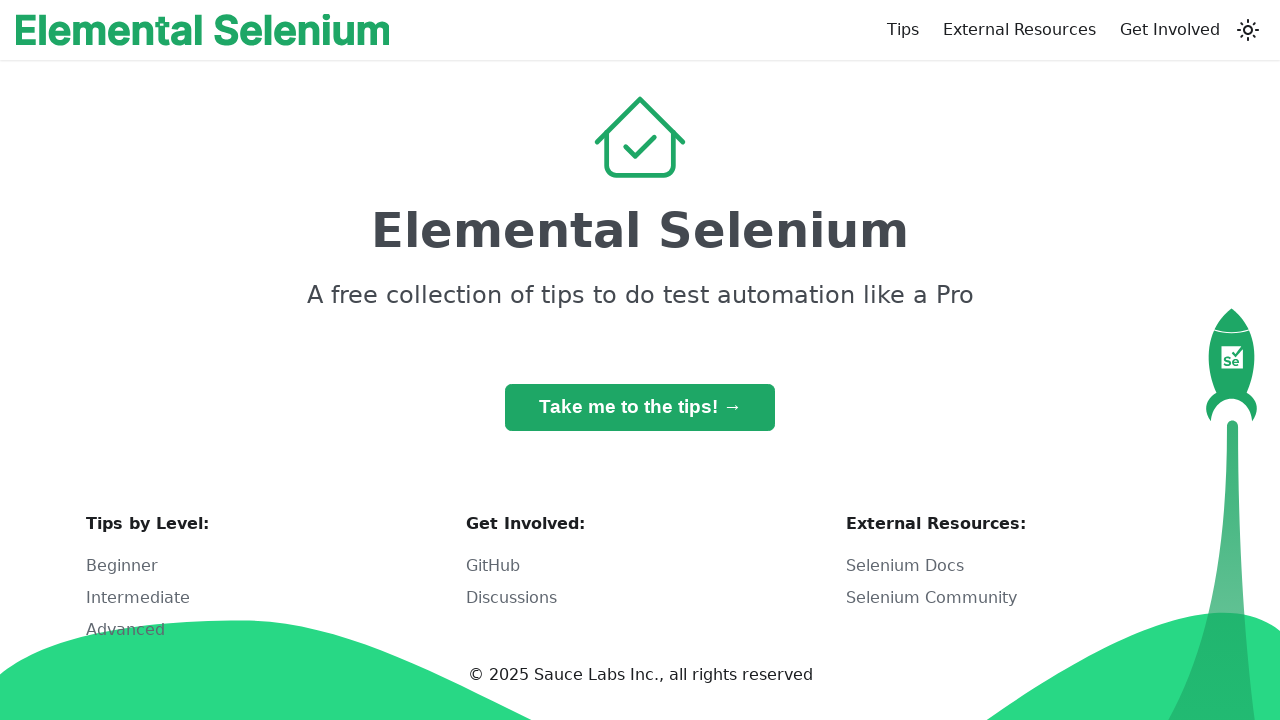

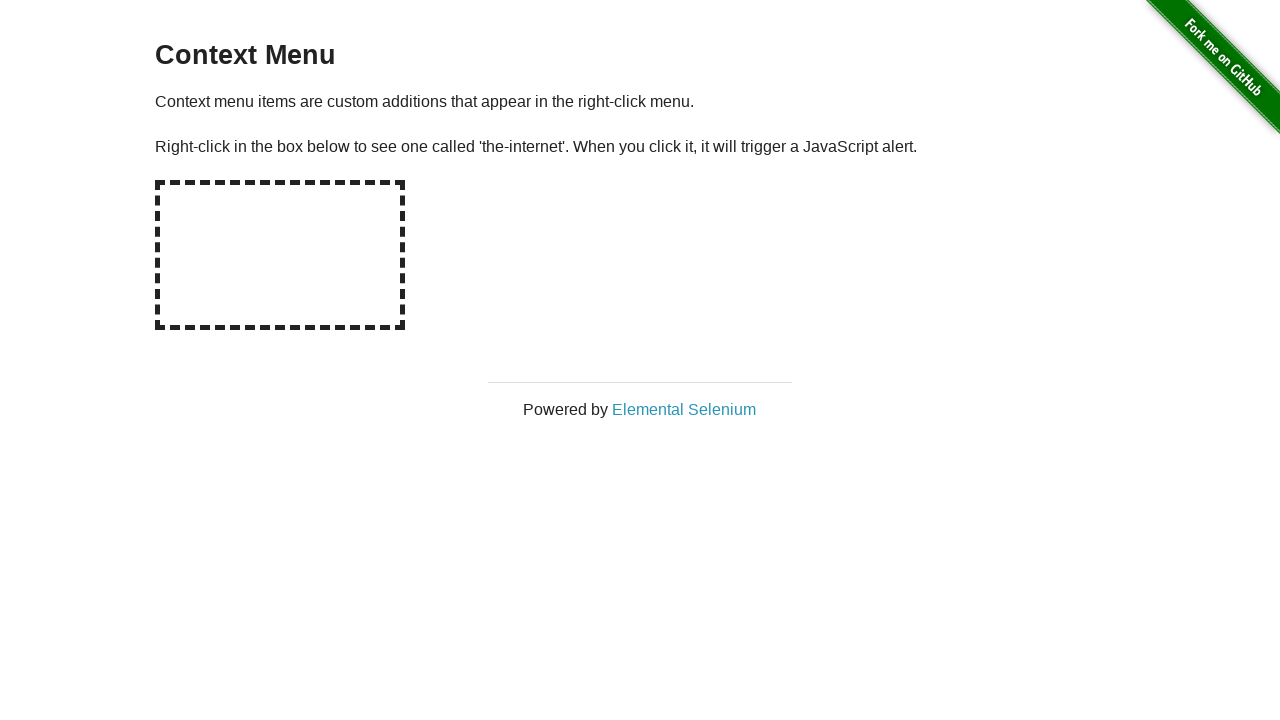